Tests accepting a JavaScript alert and verifying the result message

Starting URL: https://automationfc.github.io/basic-form/

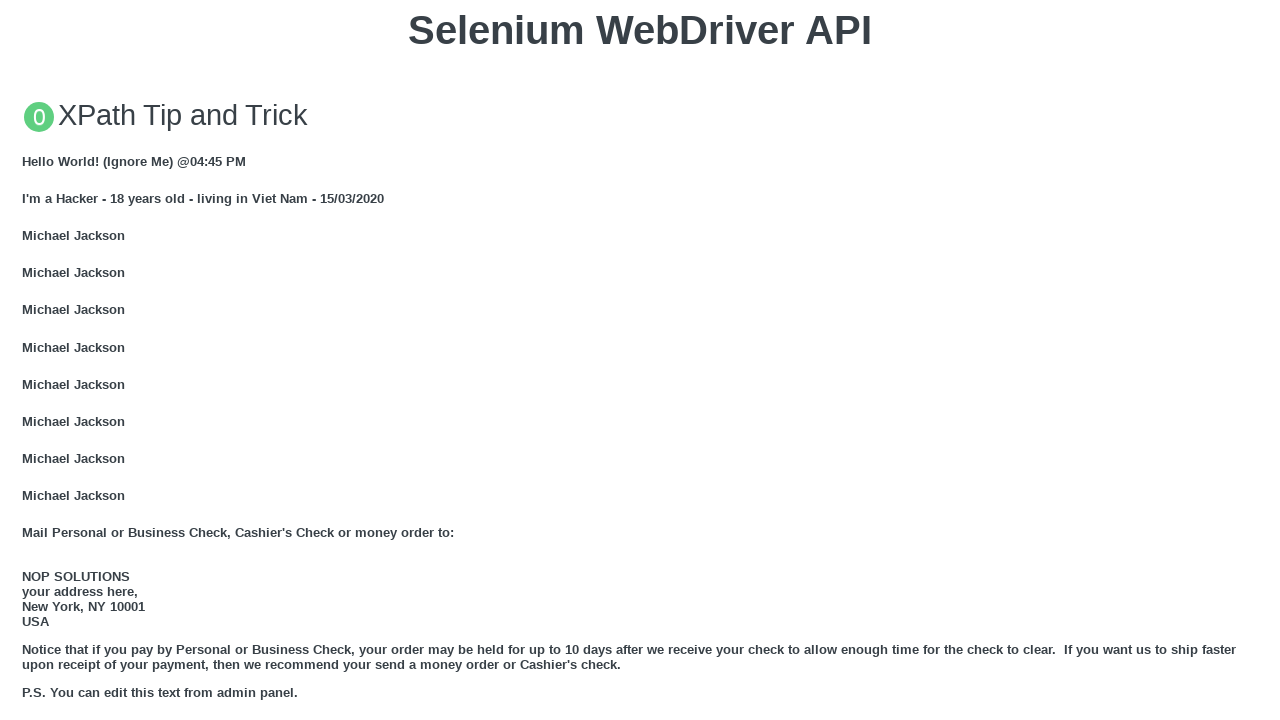

Set up alert dialog handler to accept alerts
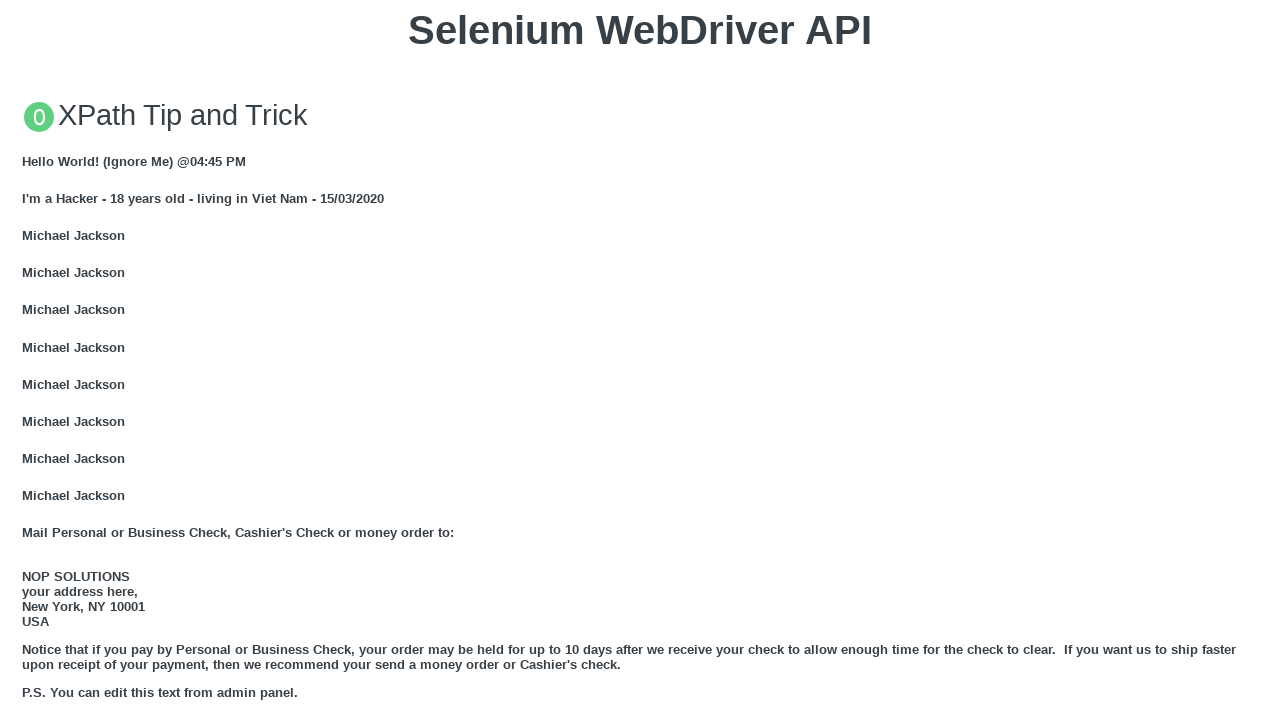

Clicked button to trigger JavaScript alert at (640, 360) on xpath=//button[@onclick='jsAlert()']
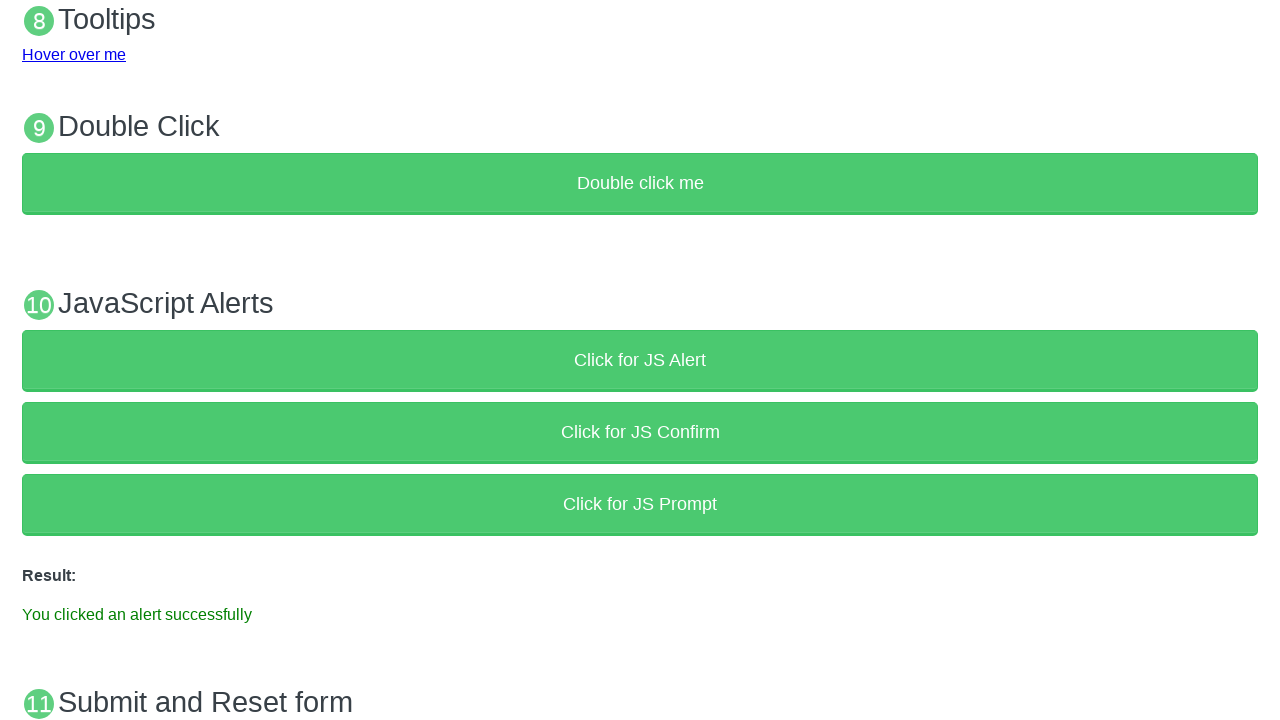

Verified alert was accepted and success message appeared
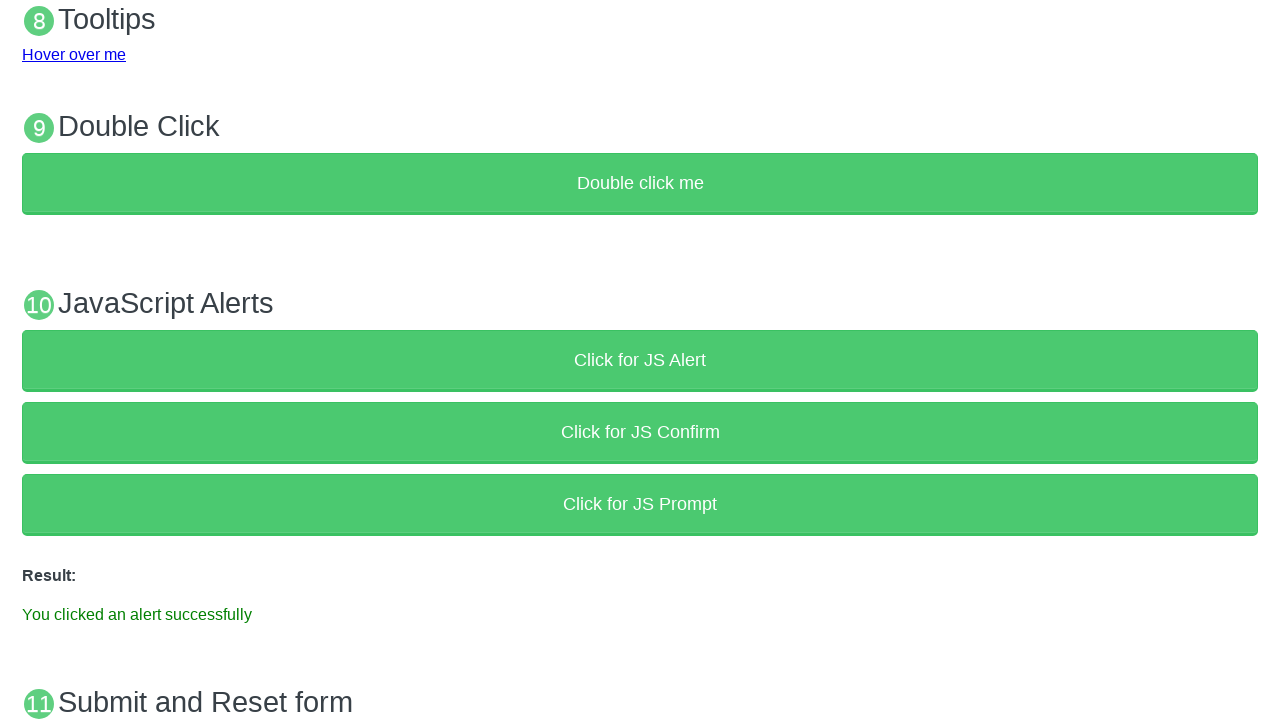

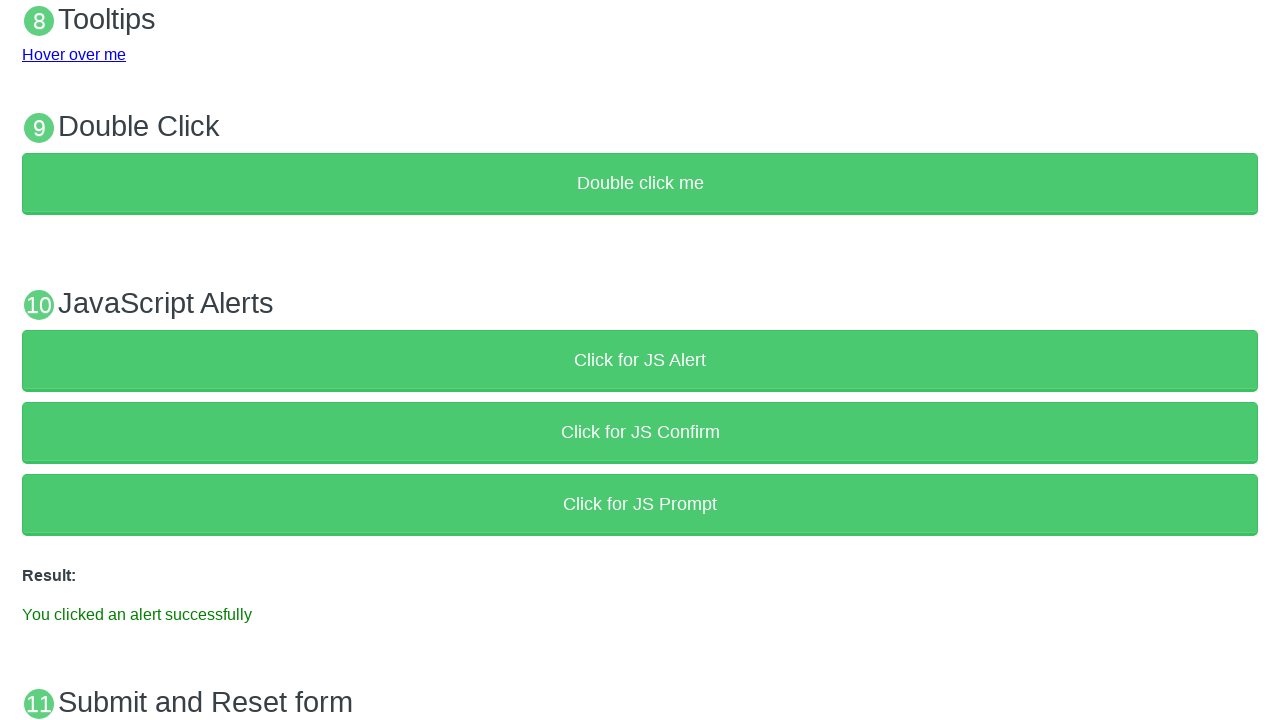